Verifies that the Mathway landing page loads correctly by navigating to it, maximizing the window, and checking the page title and URL.

Starting URL: https://www.mathway.com/

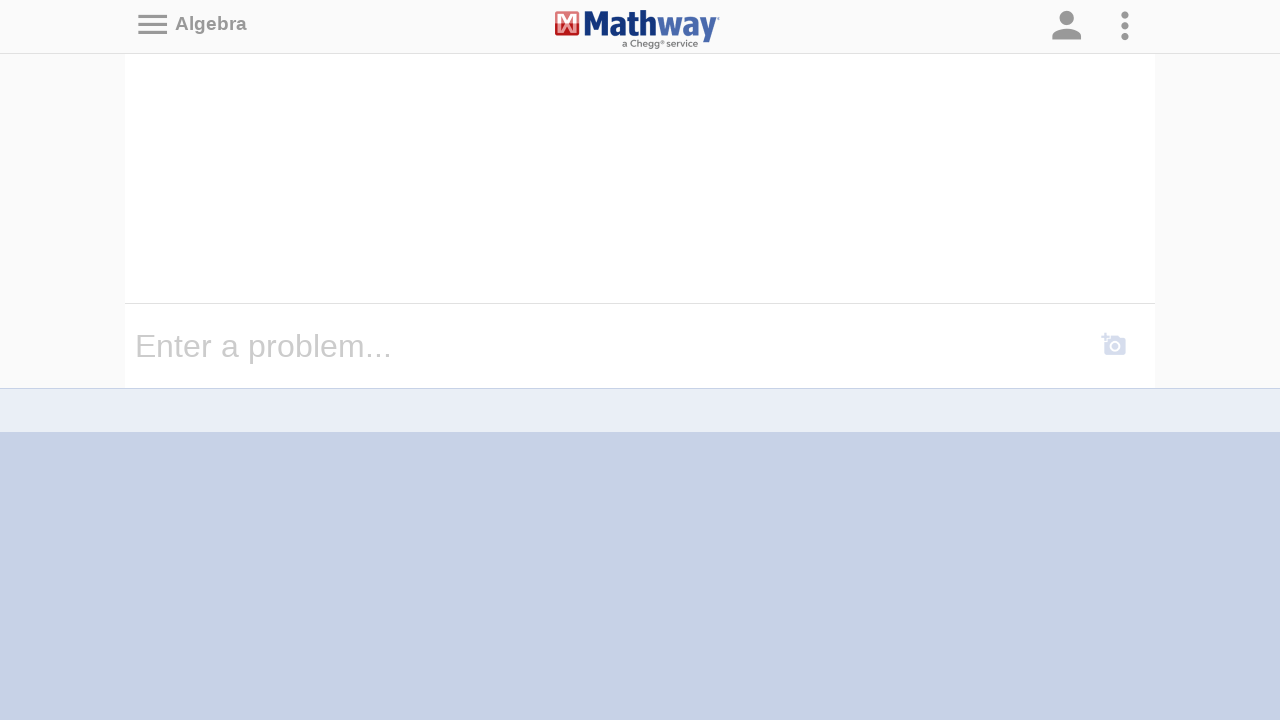

Waited for page to reach domcontentloaded state
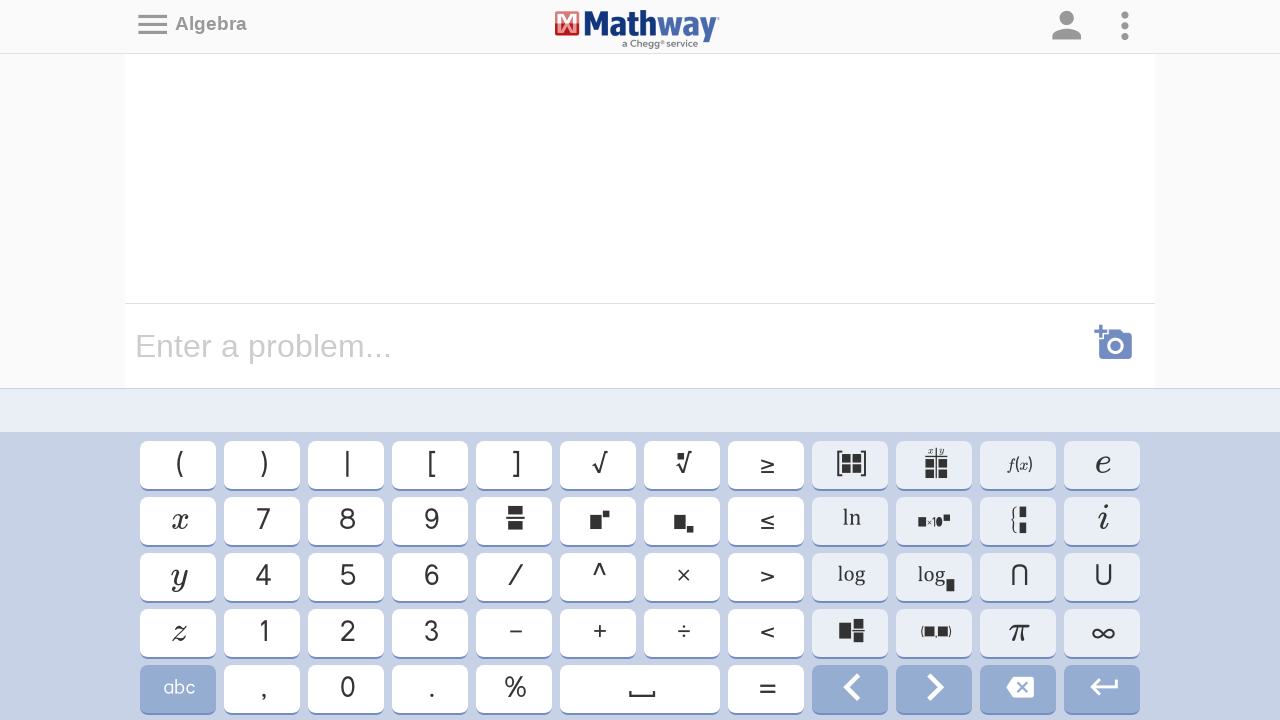

Retrieved page title: Mathway | Algebra Problem Solver
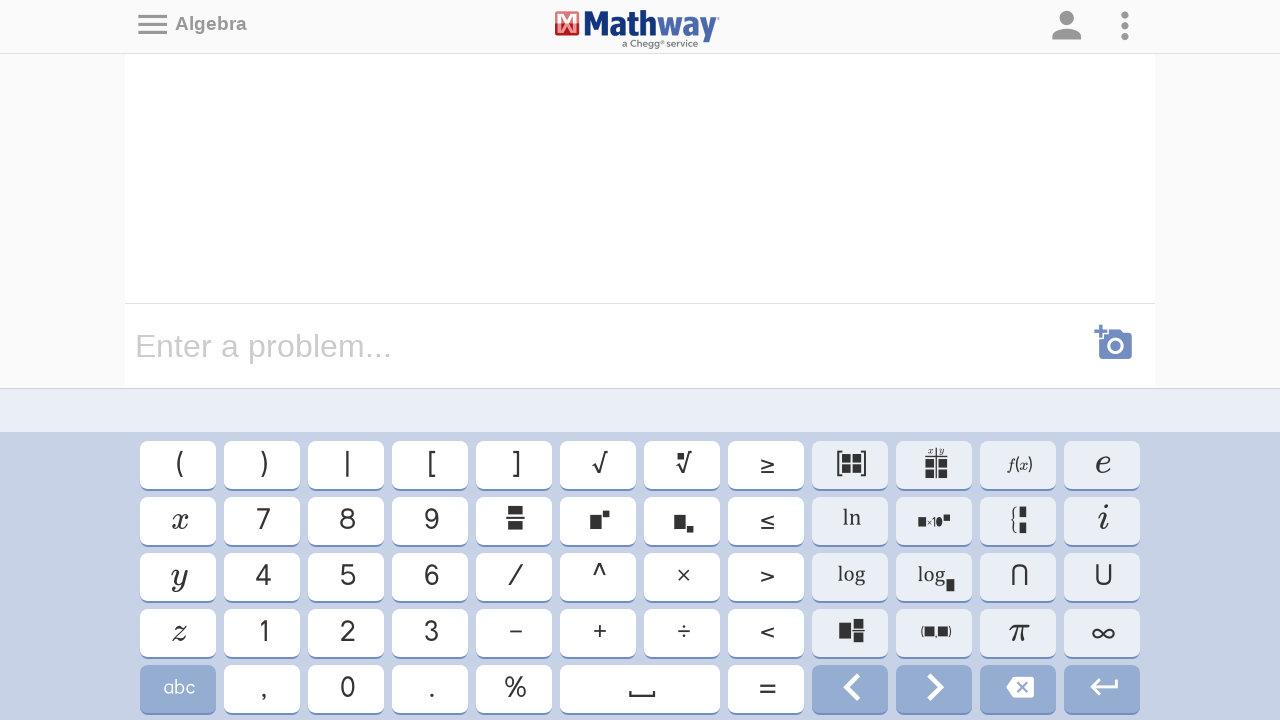

Retrieved page URL: https://www.mathway.com/Algebra
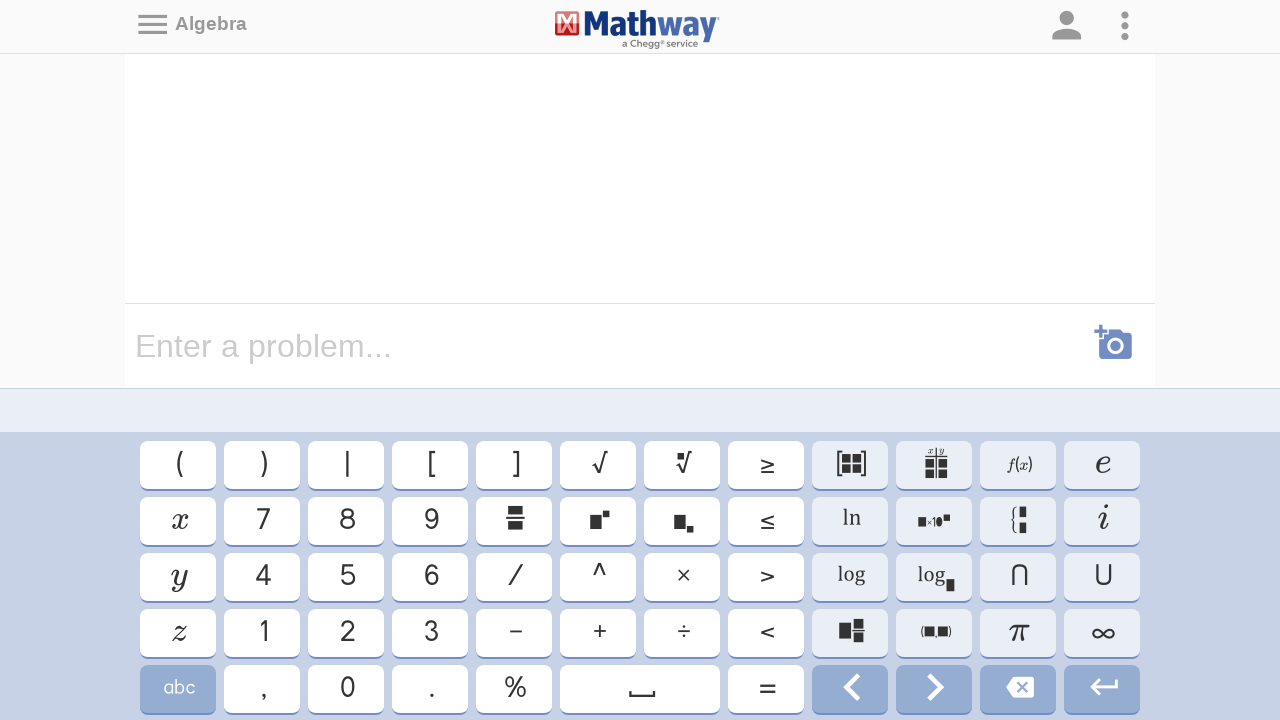

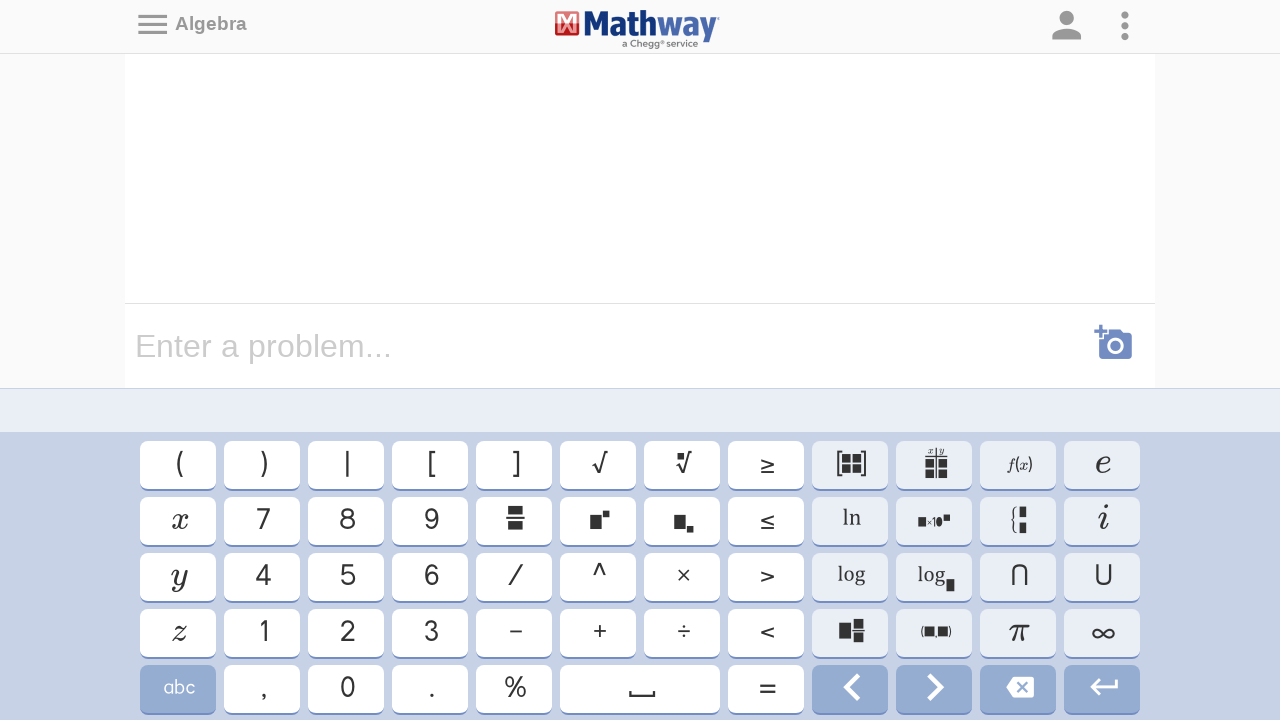